Tests clicking a redirect link and verifying the page navigation to a new URL

Starting URL: https://the-internet.herokuapp.com/redirector

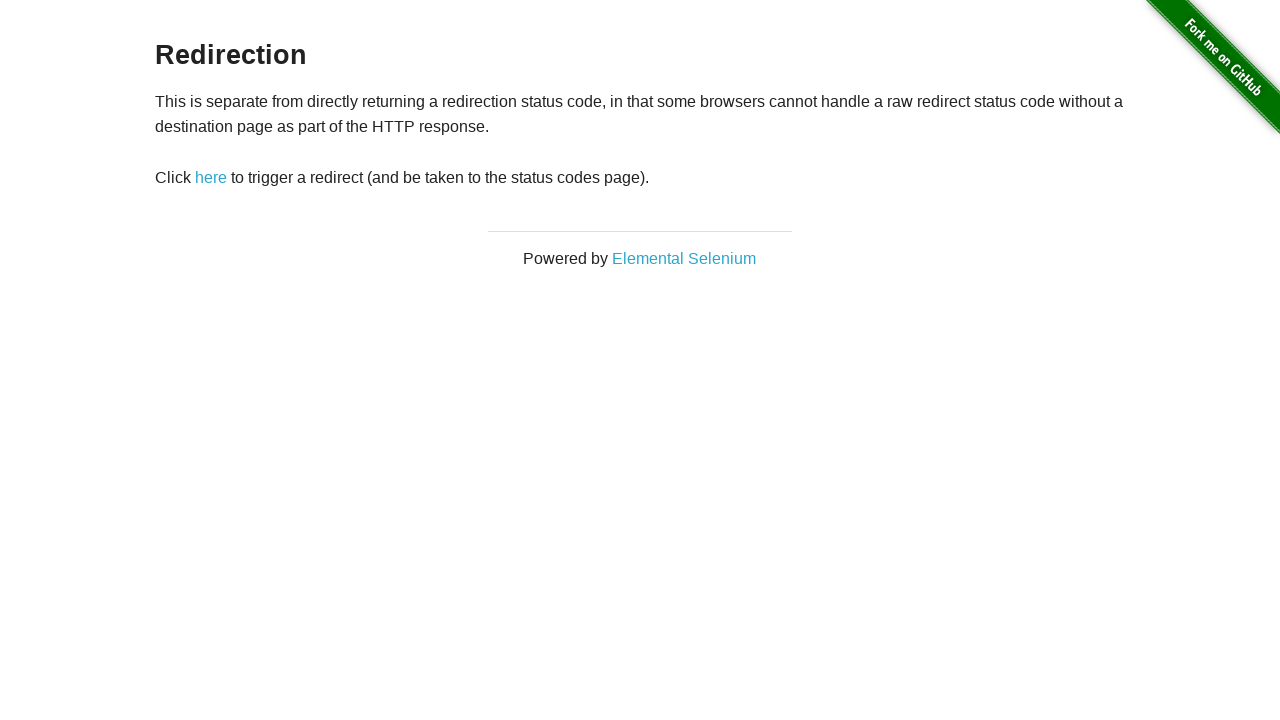

Clicked the redirect link at (211, 178) on #redirect
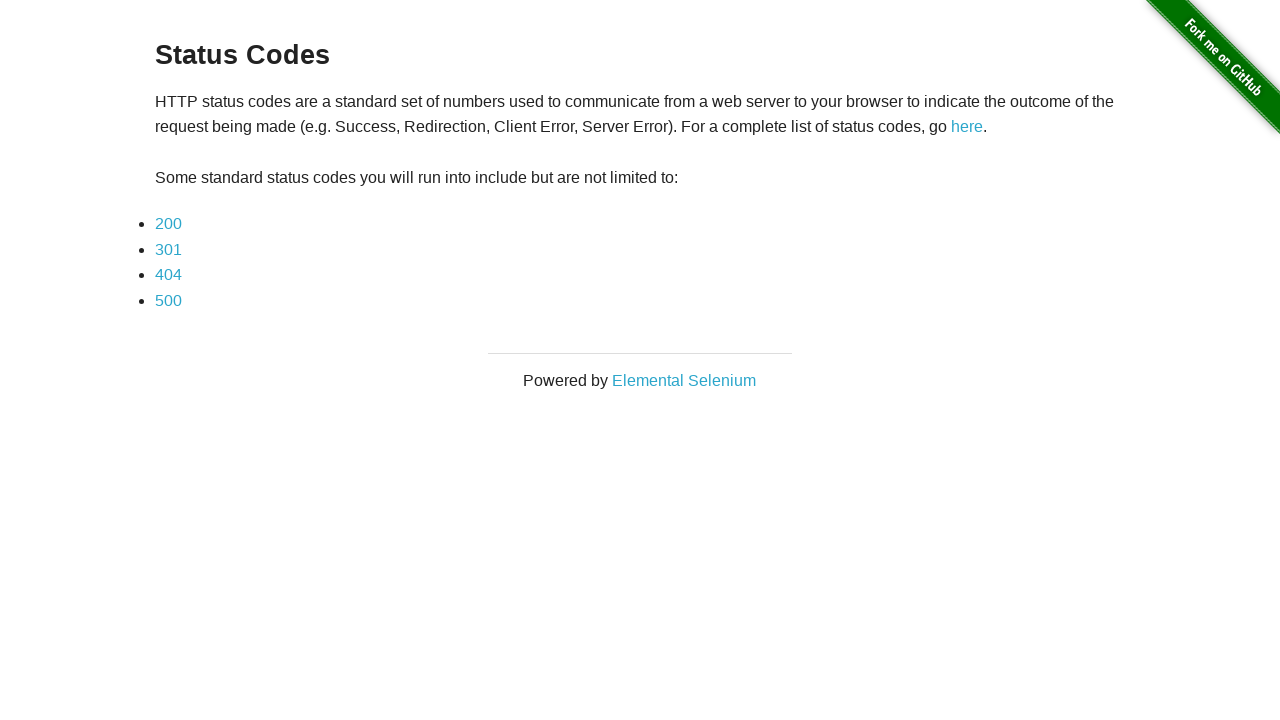

Page navigated to status codes URL after redirect
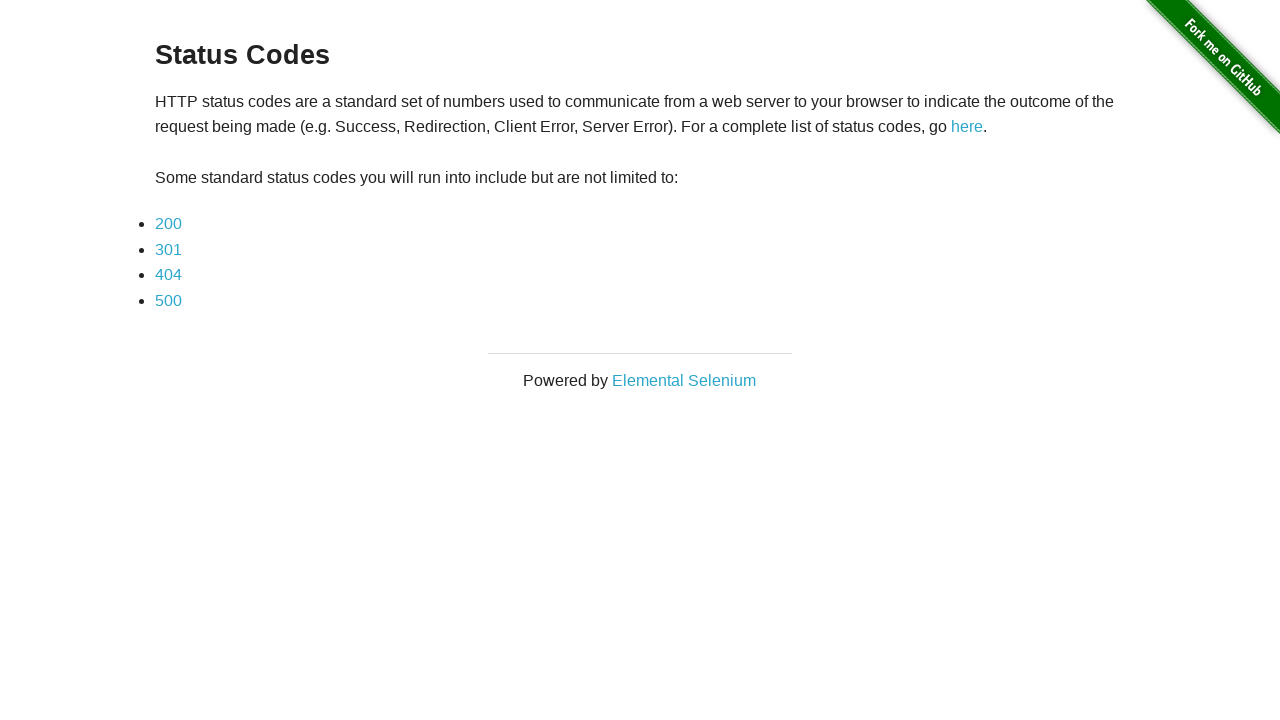

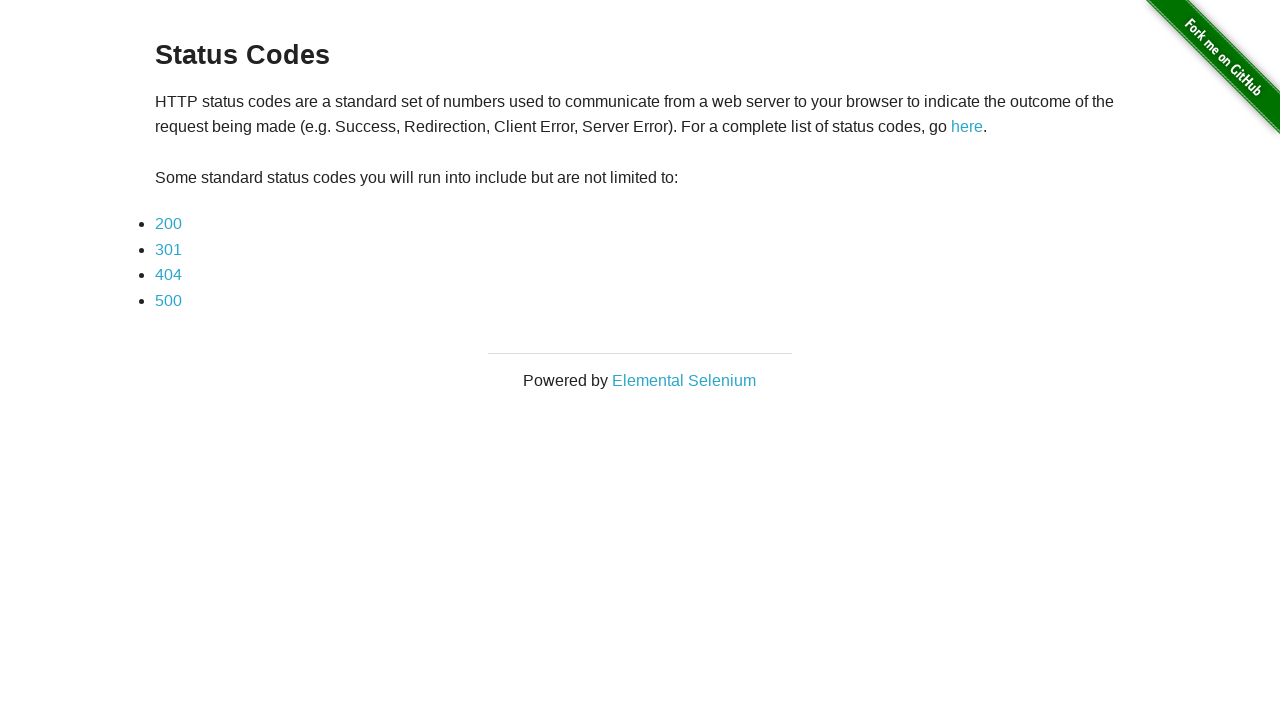